Tests dismissing a JavaScript confirm dialog by clicking the second alert button, verifying the confirm text, dismissing it, and confirming the cancel message

Starting URL: https://the-internet.herokuapp.com/javascript_alerts

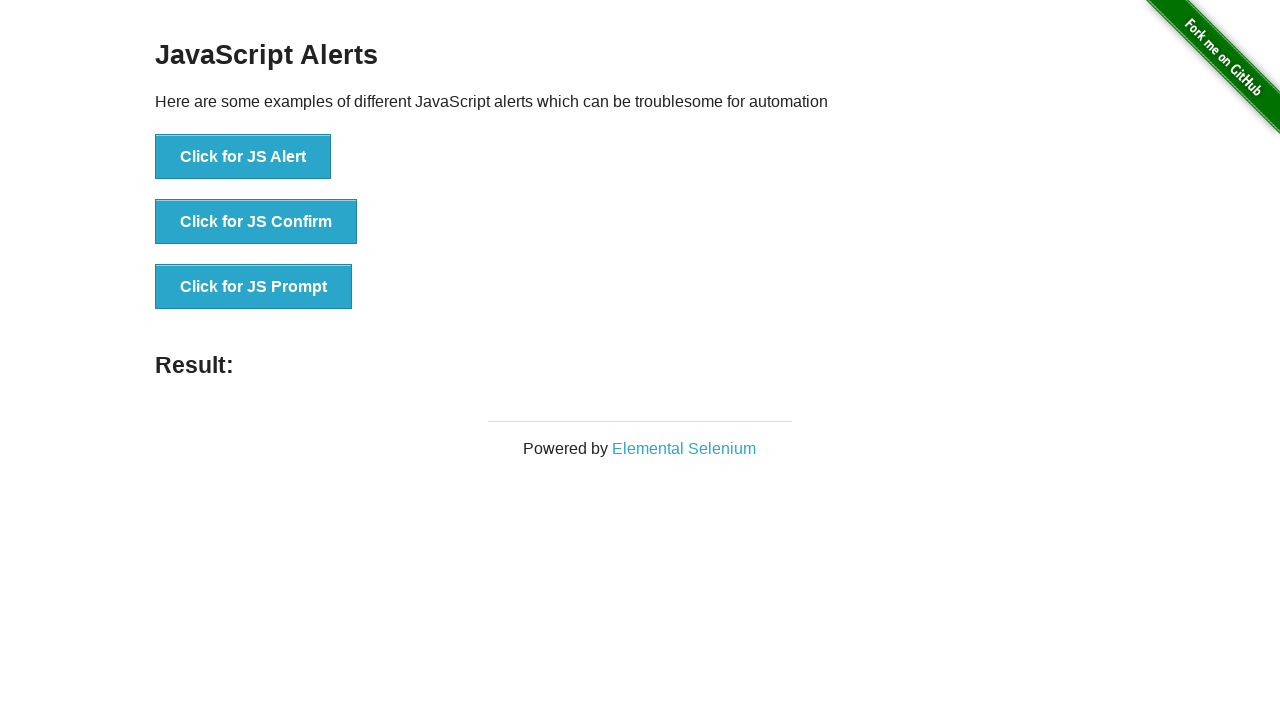

Clicked button to trigger JavaScript confirm dialog at (256, 222) on text='Click for JS Confirm'
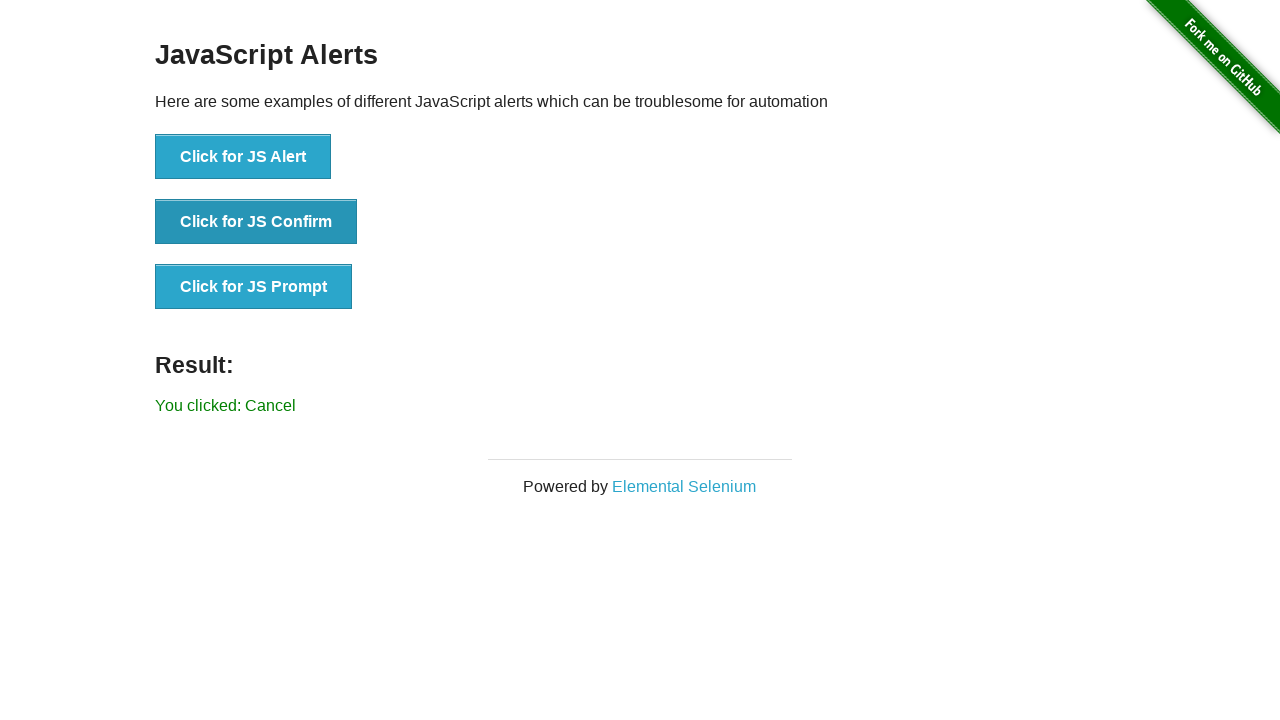

Set up dialog handler to dismiss the confirm dialog
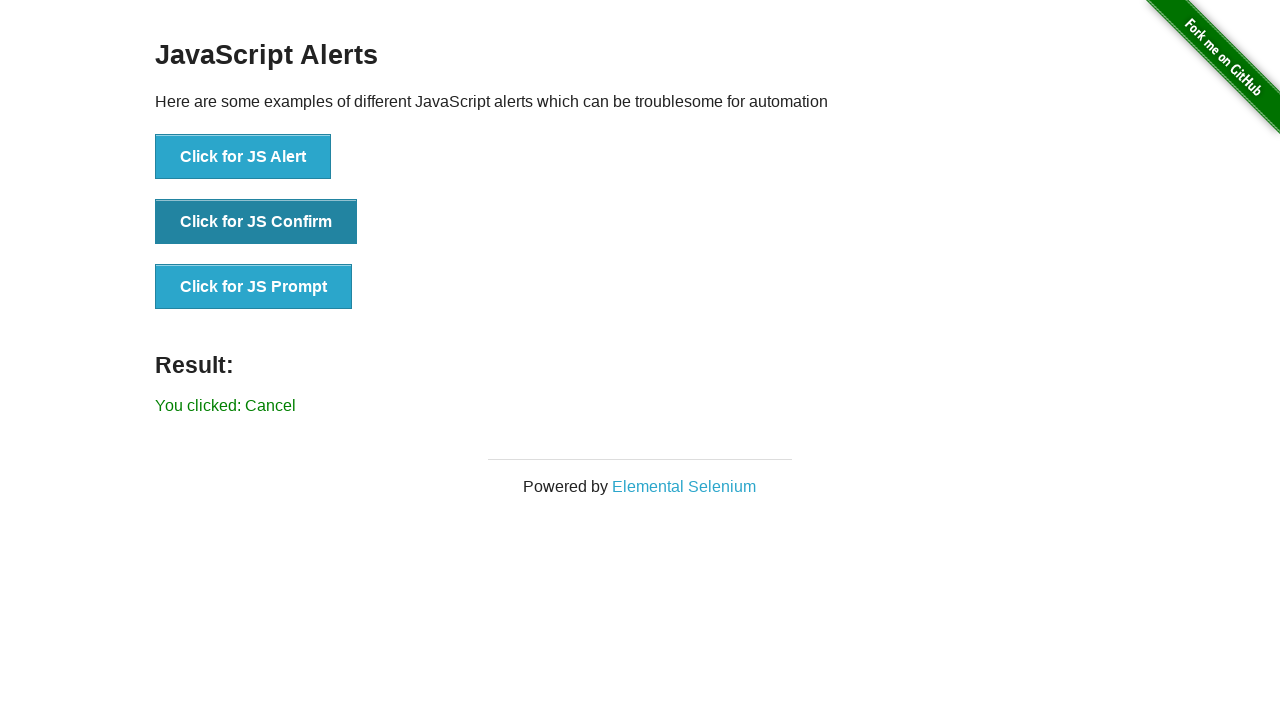

Waited for result message to appear after dismissing confirm dialog
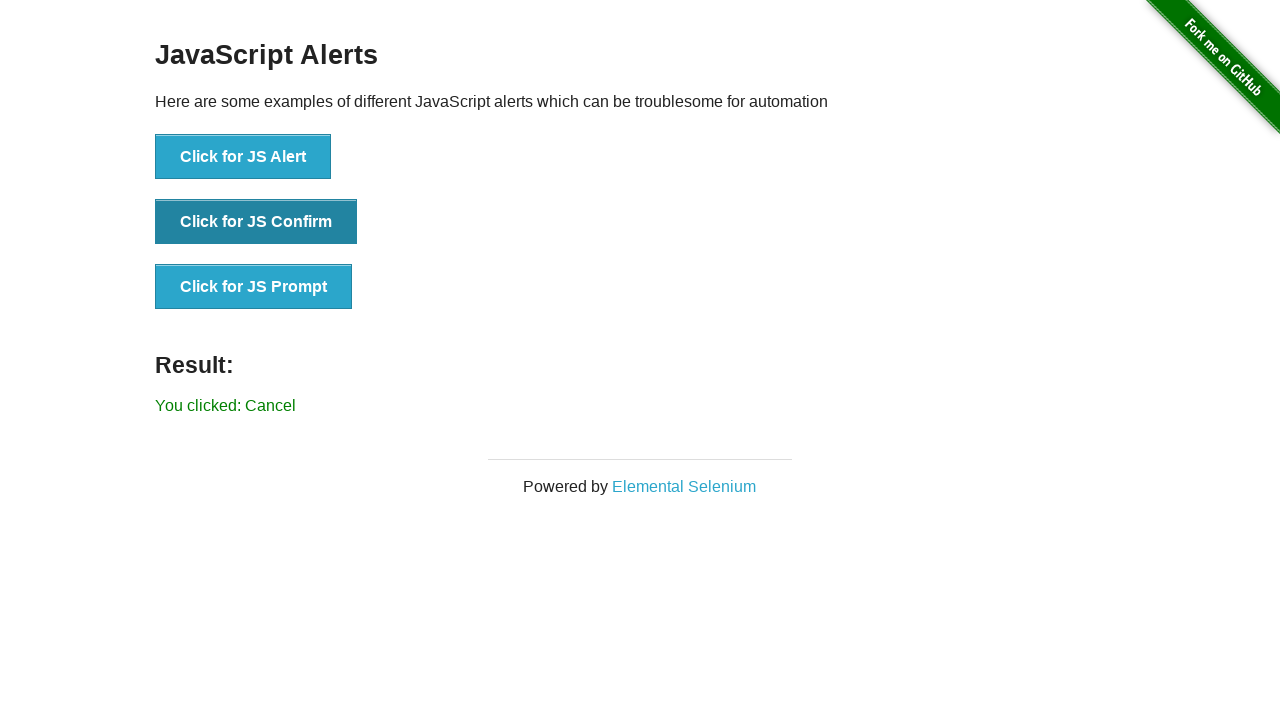

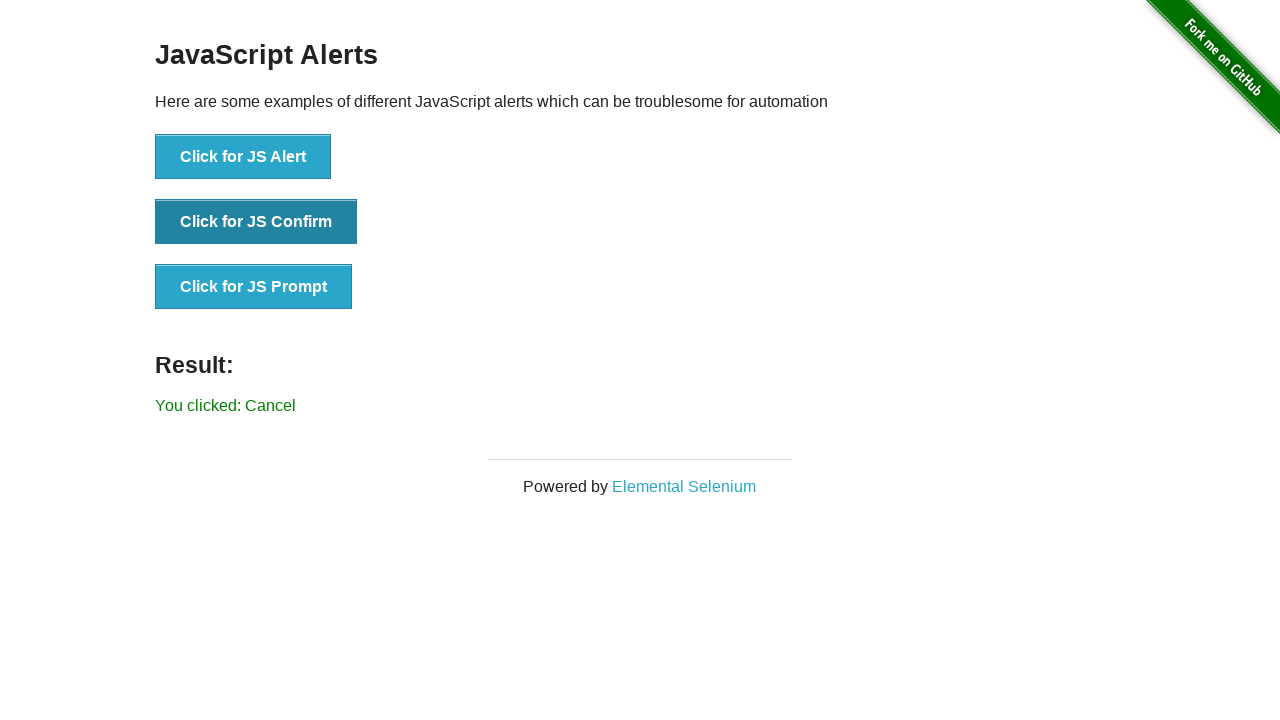